Navigates to the OrangeHRM demo site and clicks on the "OrangeHRM, Inc" link, which typically opens the company website.

Starting URL: https://opensource-demo.orangehrmlive.com/

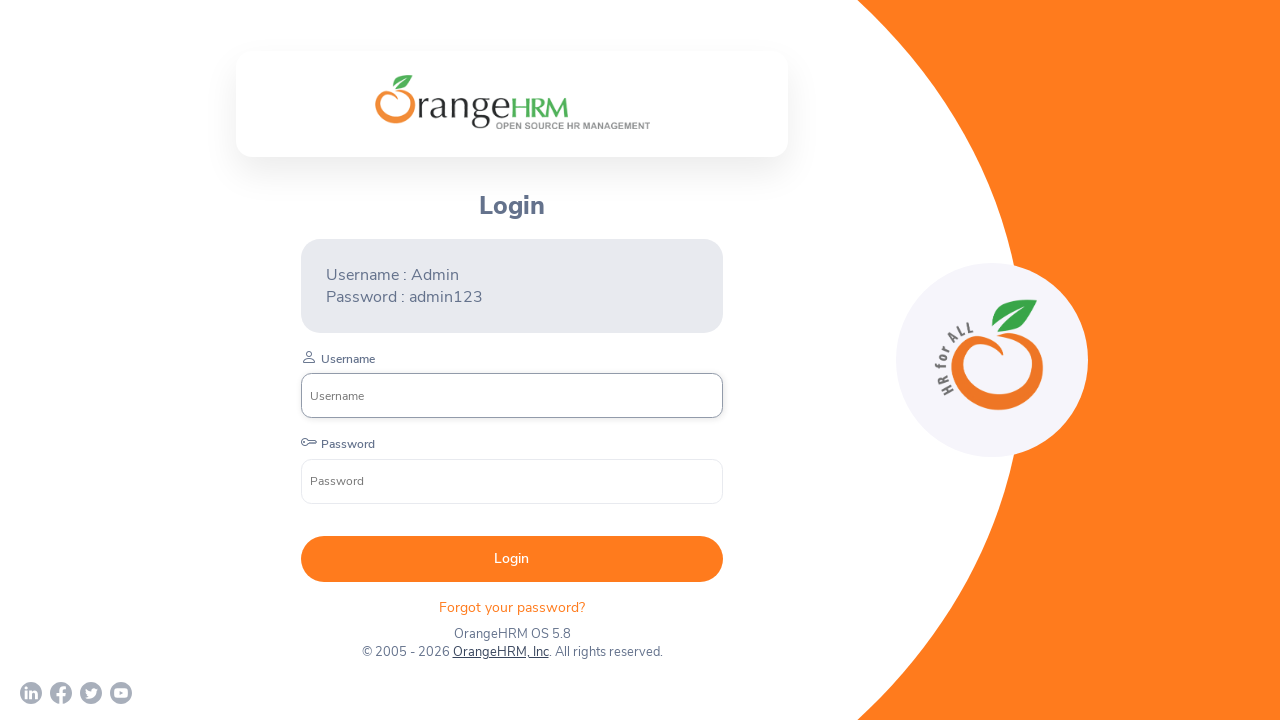

Clicked on the 'OrangeHRM, Inc' link at (500, 652) on text=OrangeHRM, Inc
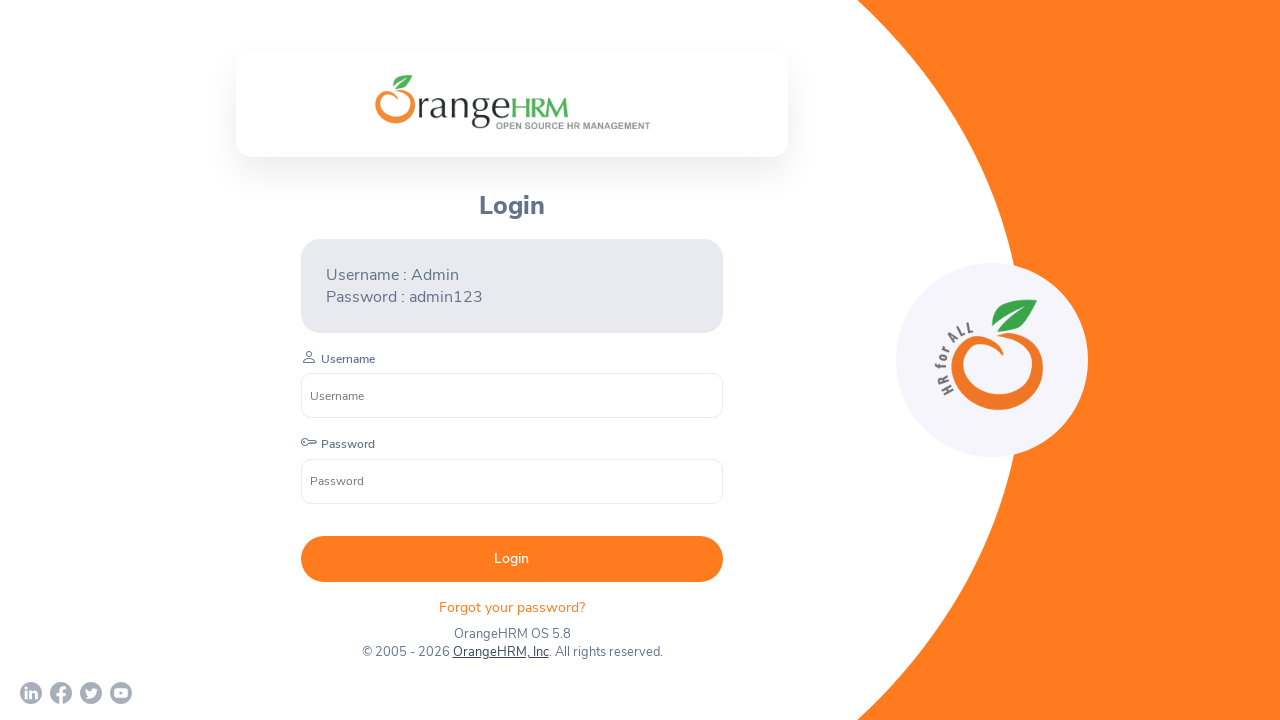

Waited 2 seconds for navigation or new page to load
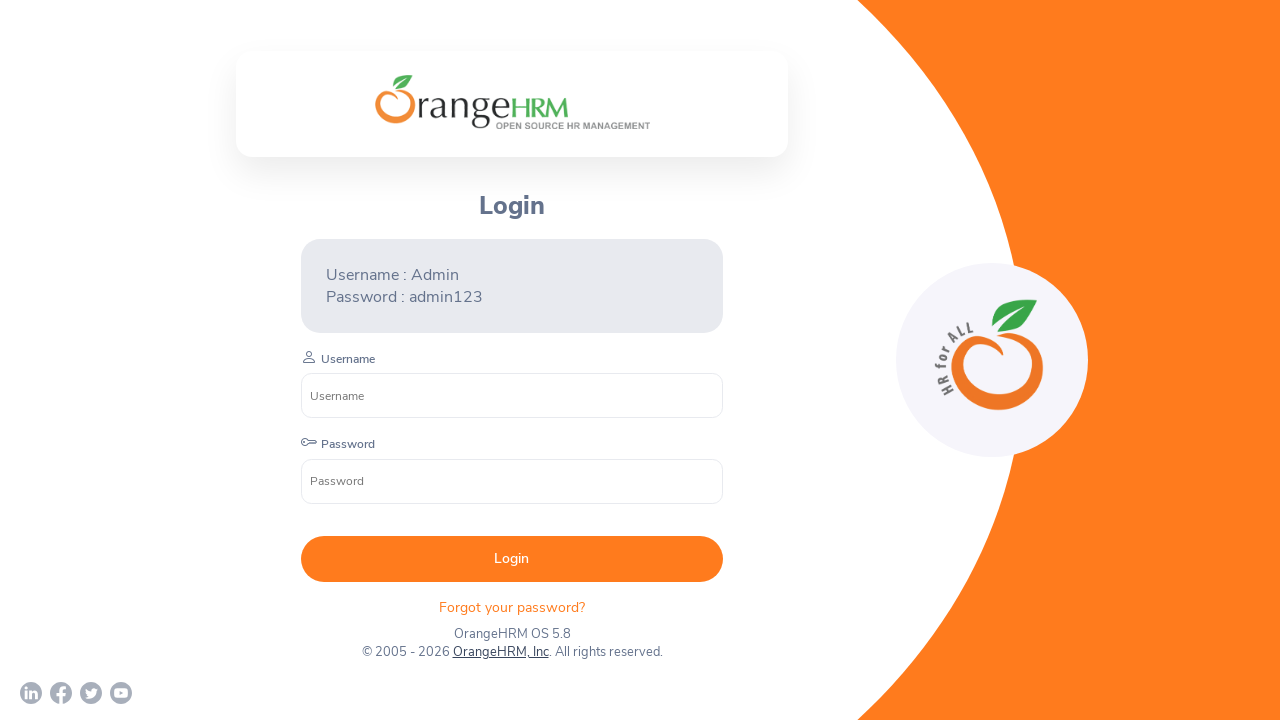

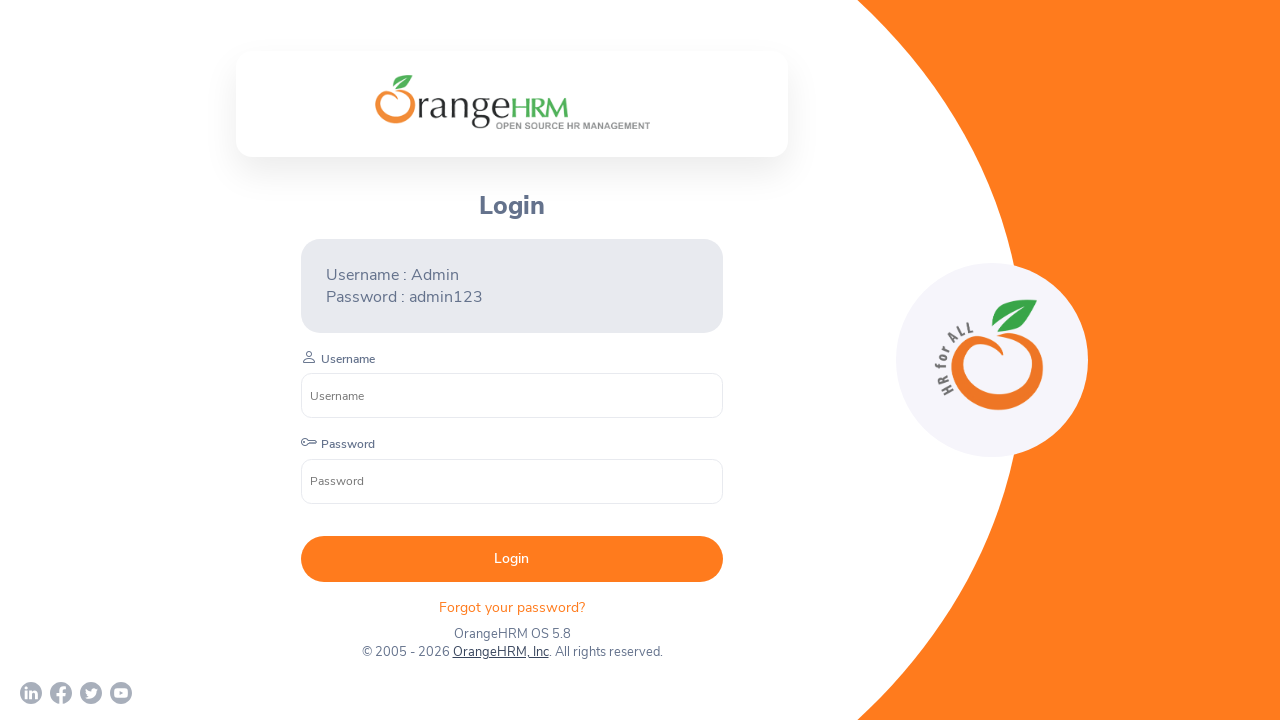